Navigates to the SpiceJet airline website homepage and waits for the page to load

Starting URL: https://spicejet.com

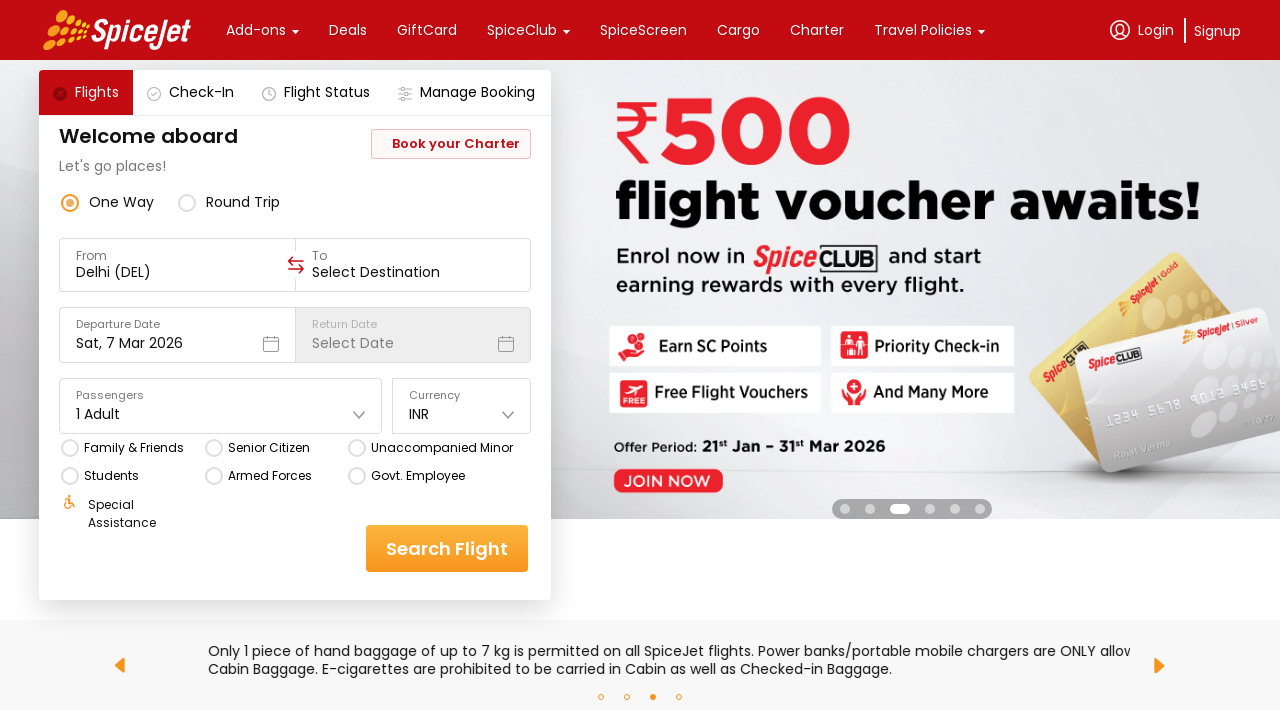

Waited for page DOM content to load
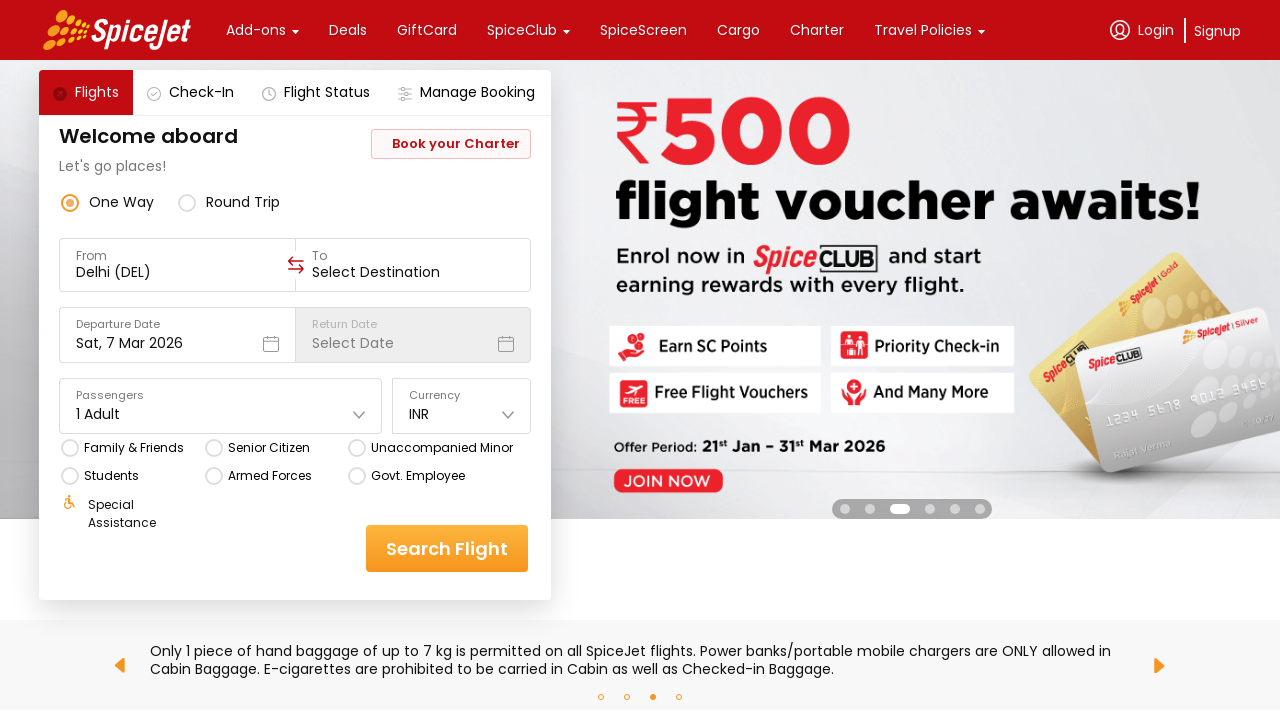

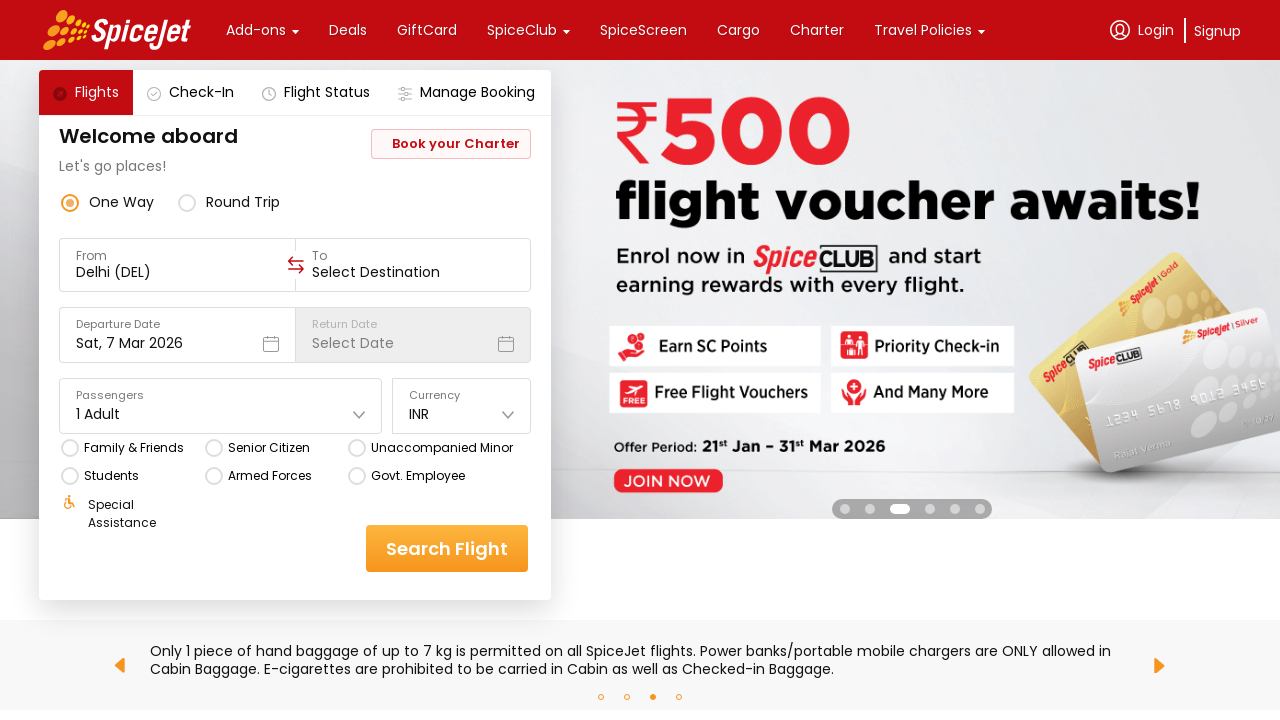